Tests radio button functionality by selecting the "Impressive" radio button option and verifying it is checked.

Starting URL: https://demoqa.com/radio-button

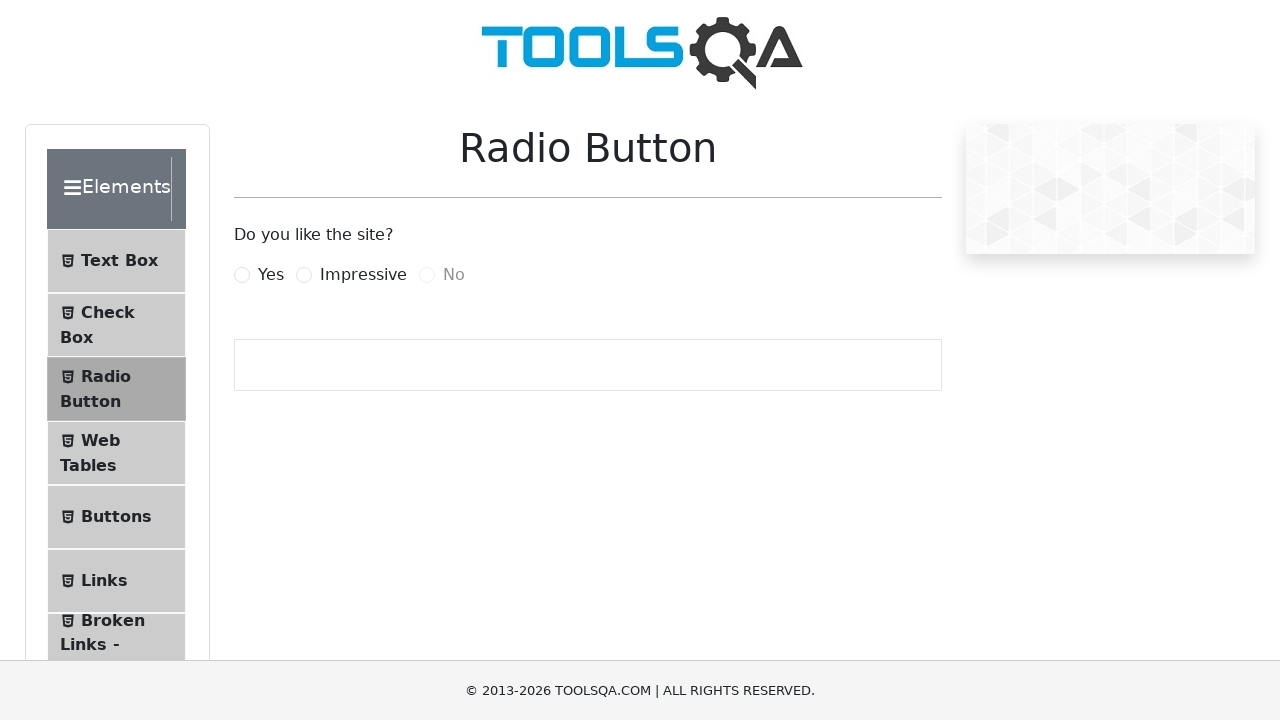

Clicked the 'Impressive' radio button at (363, 275) on xpath=//label[@for='impressiveRadio']
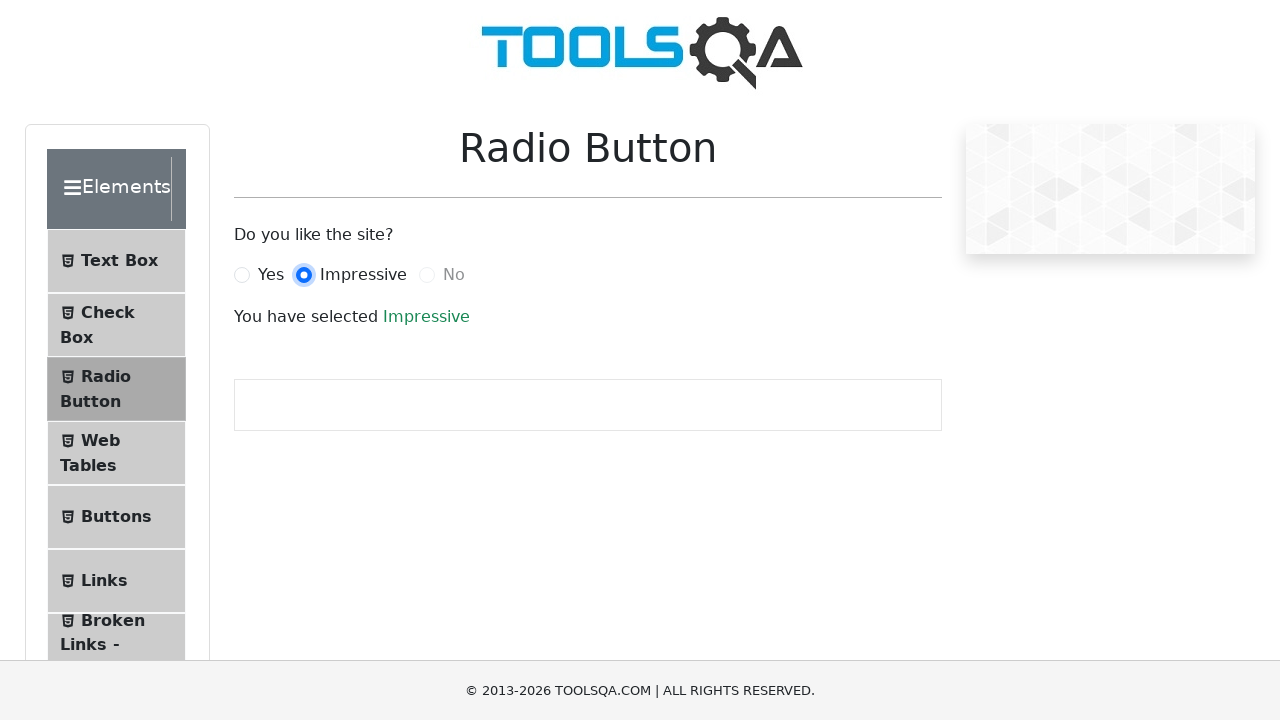

Verified that 'Impressive' radio button is selected by waiting for result text
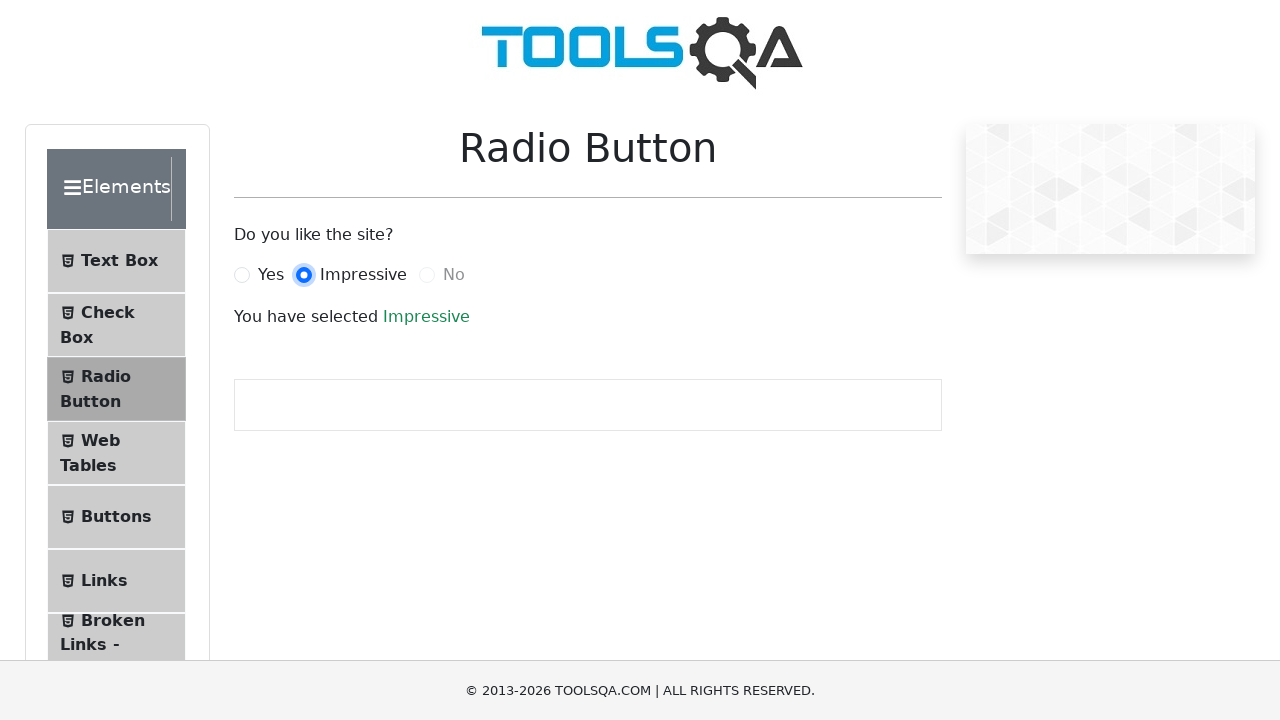

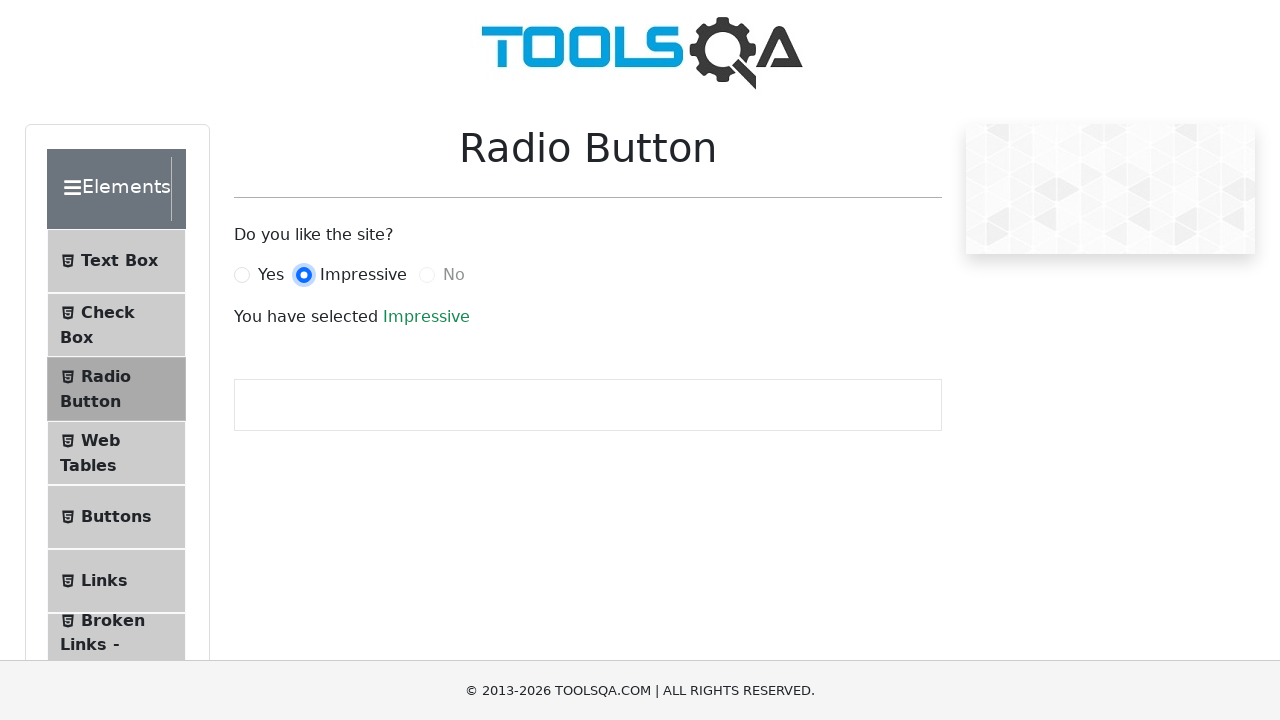